Navigates to UI Test Automation Playground and clicks on the "Click" link to test button click functionality

Starting URL: http://uitestingplayground.com/

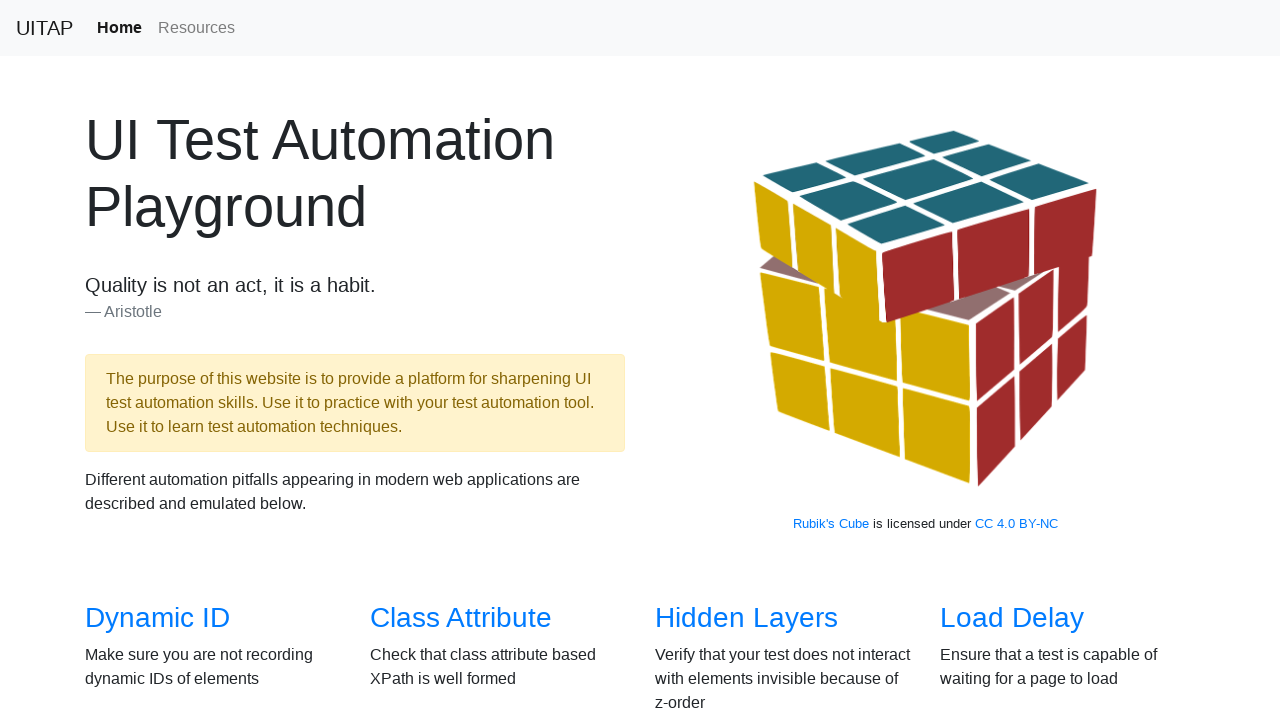

Navigated to UI Test Automation Playground homepage
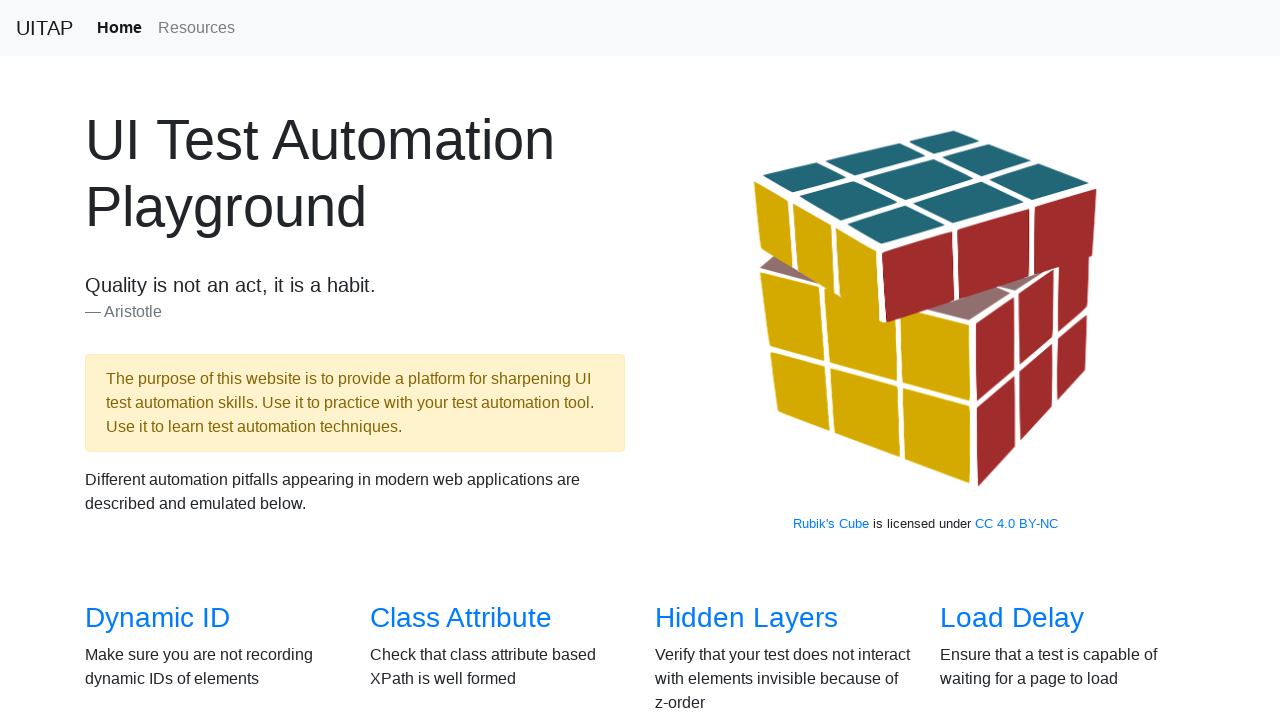

Clicked on the 'Click' link to test button click functionality at (685, 360) on text=Click
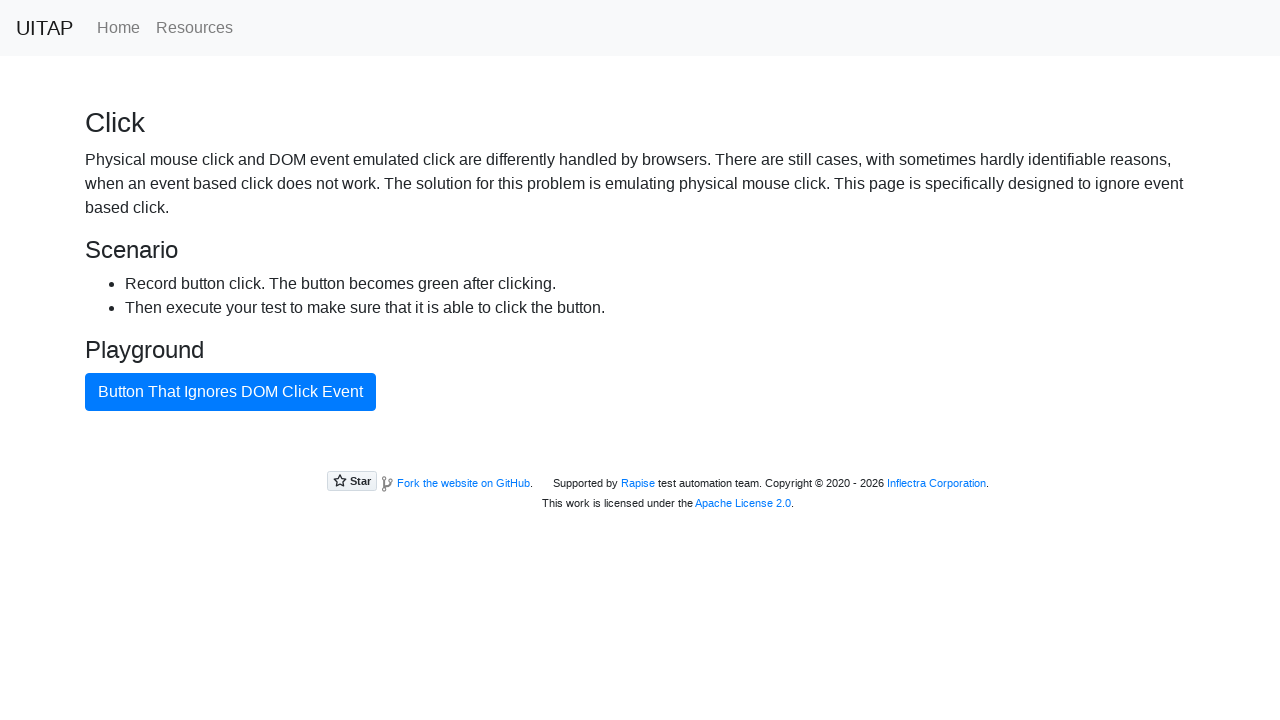

Page loaded after clicking the button
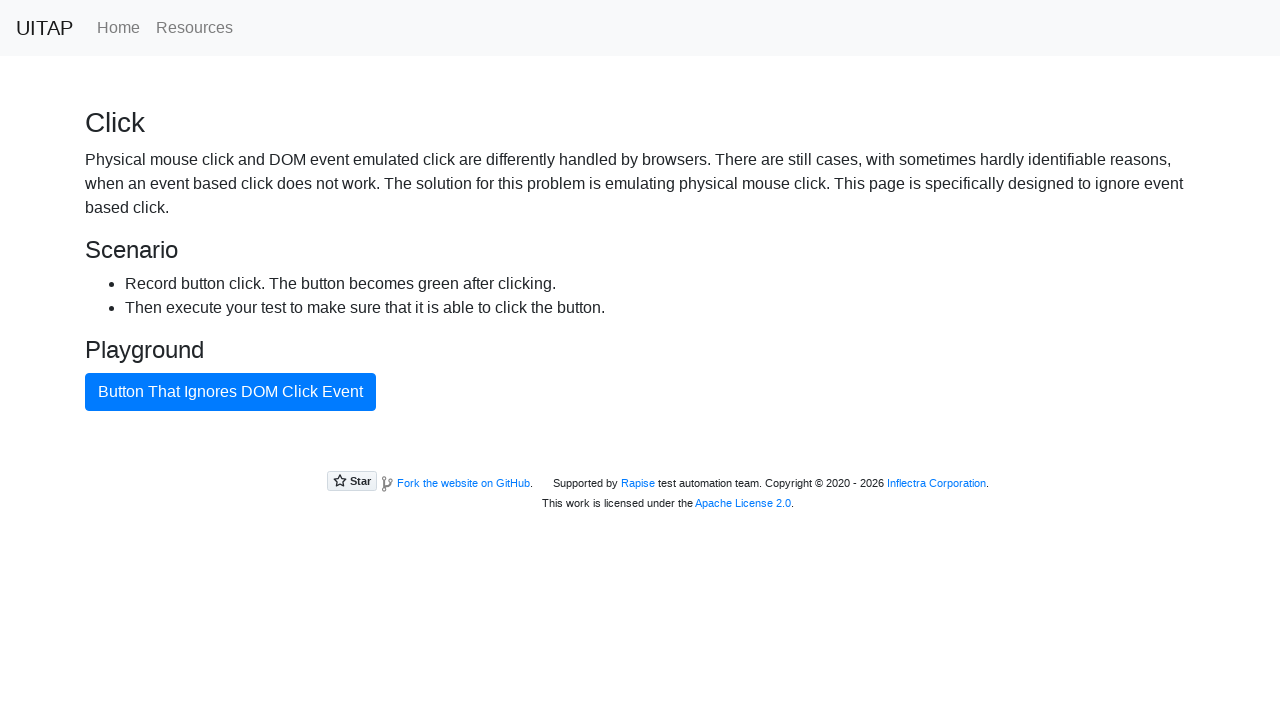

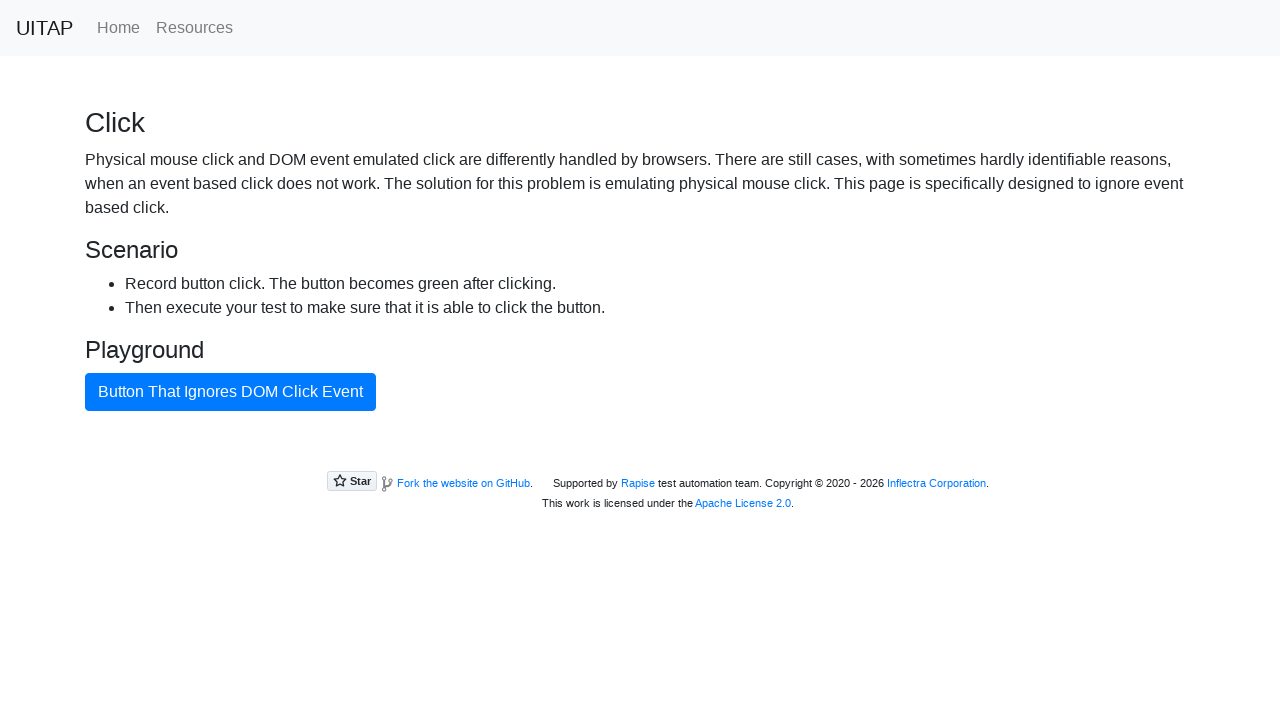